Tests clicking a button that becomes clickable after a delay and verifies the success message

Starting URL: http://suninjuly.github.io/wait2.html

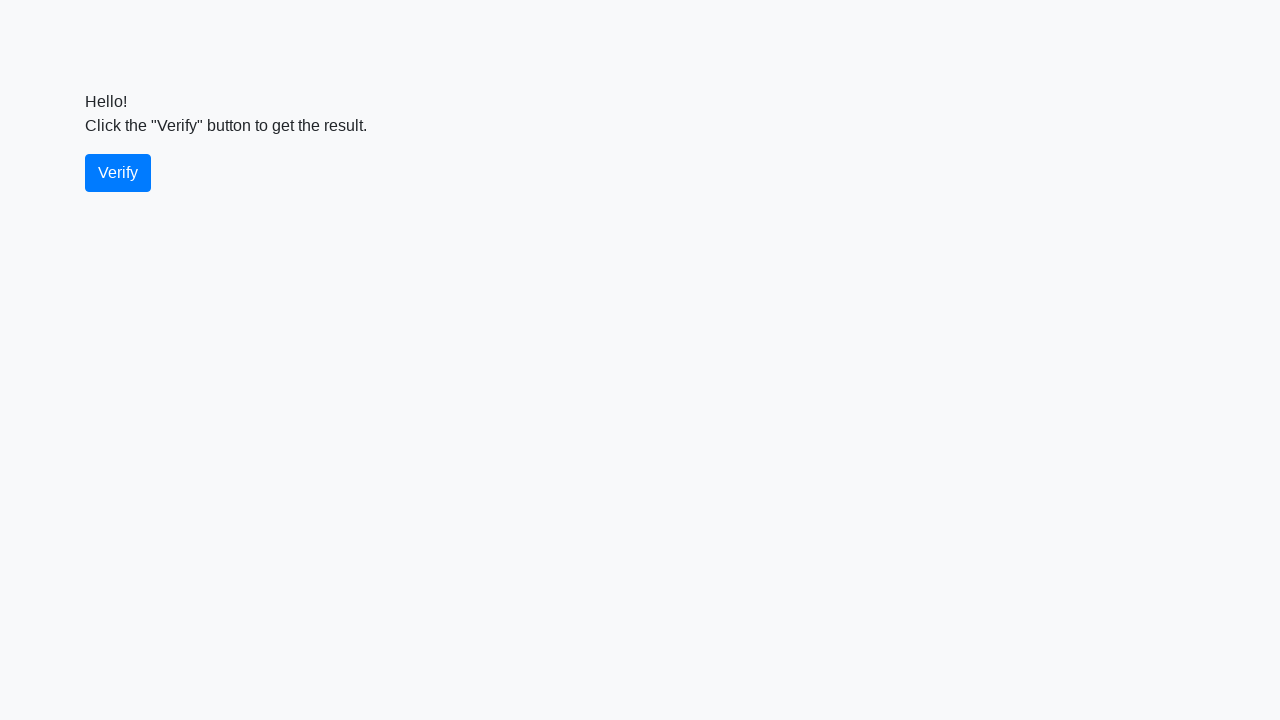

Waited for verify button to become visible
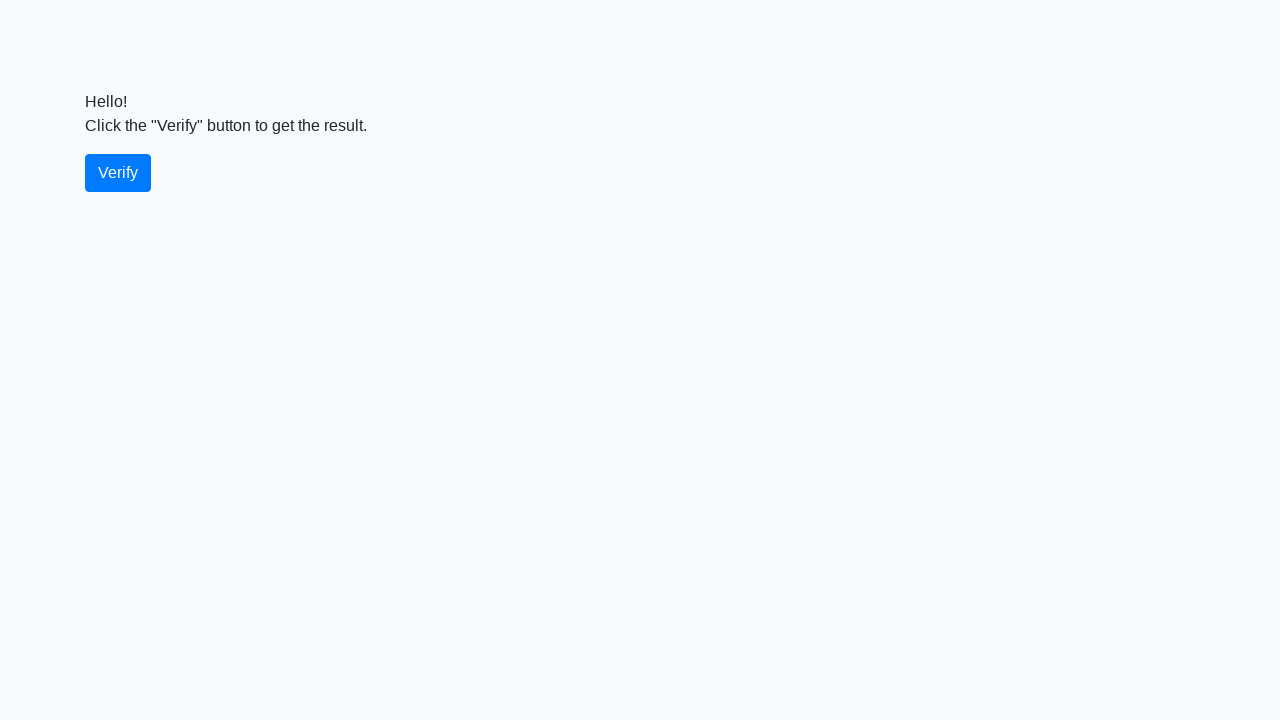

Clicked the verify button at (118, 173) on #verify
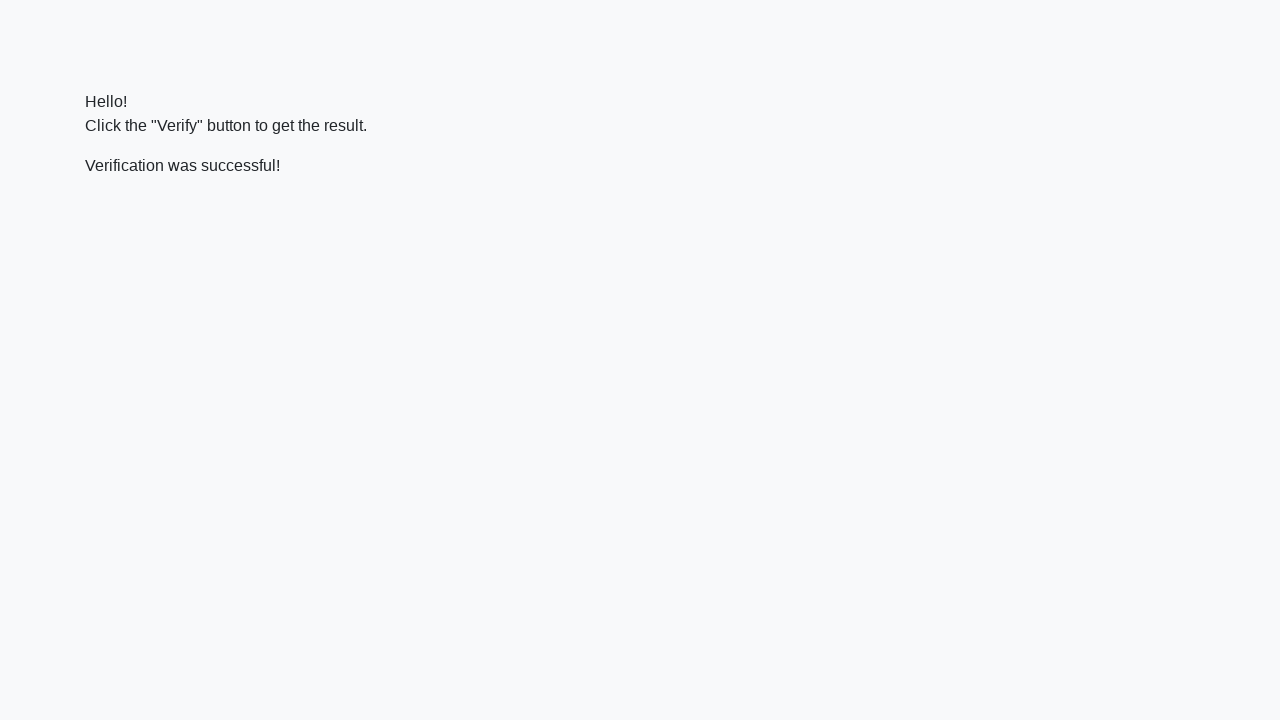

Waited for success message to appear
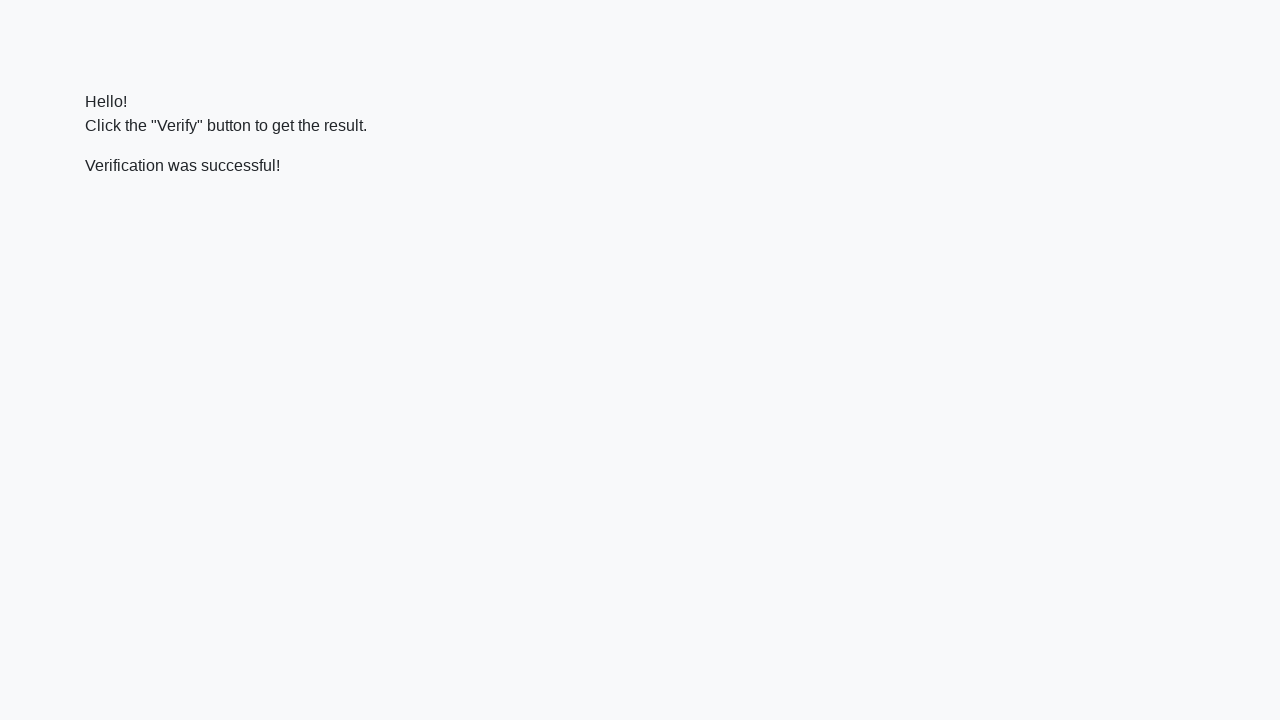

Retrieved success message text
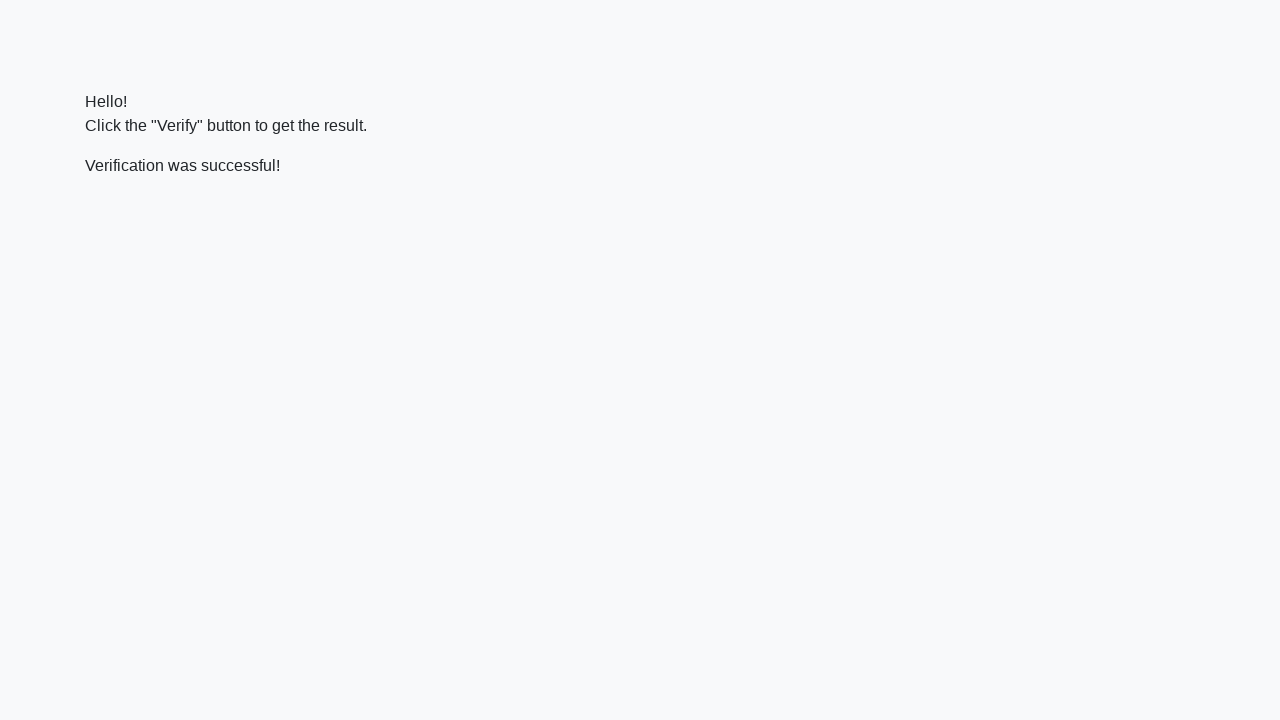

Verified that message contains 'successful'
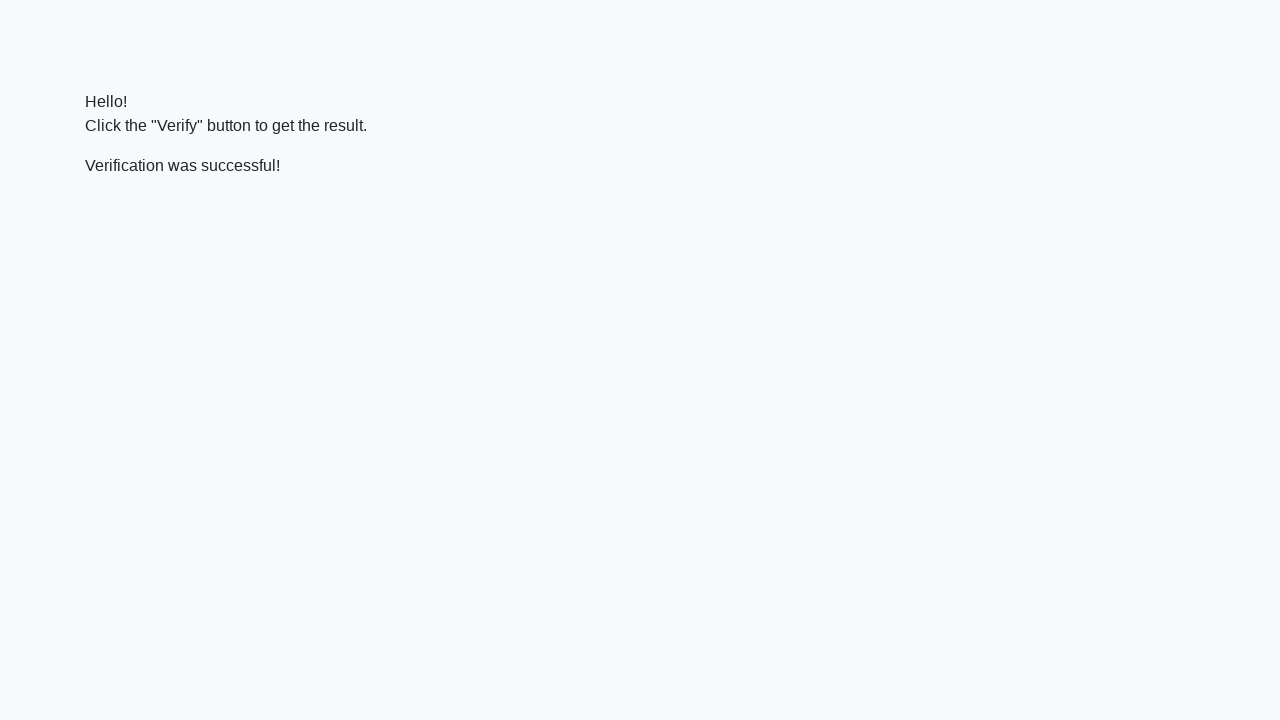

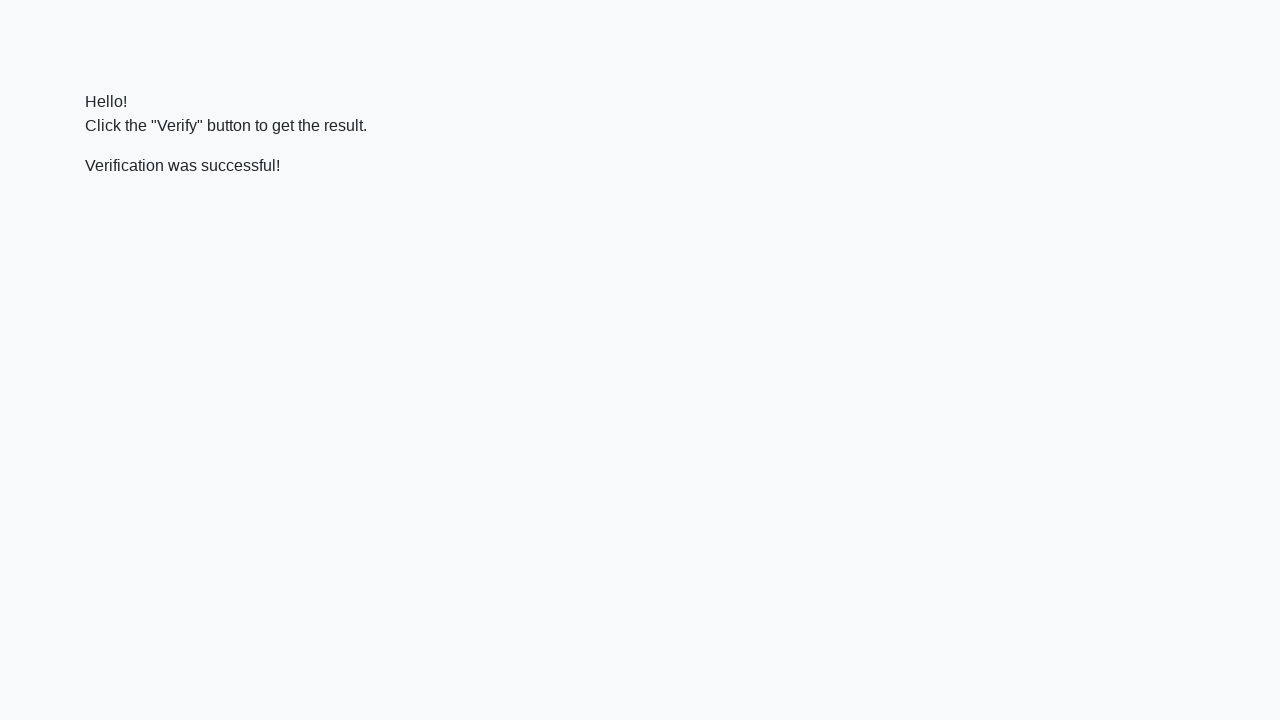